Navigates to the 99 Bottles of Beer website, clicks on Browse Languages menu, and verifies that the table contains the expected headers: Language, Author, Date, Comments, Rate

Starting URL: http://www.99-bottles-of-beer.net/

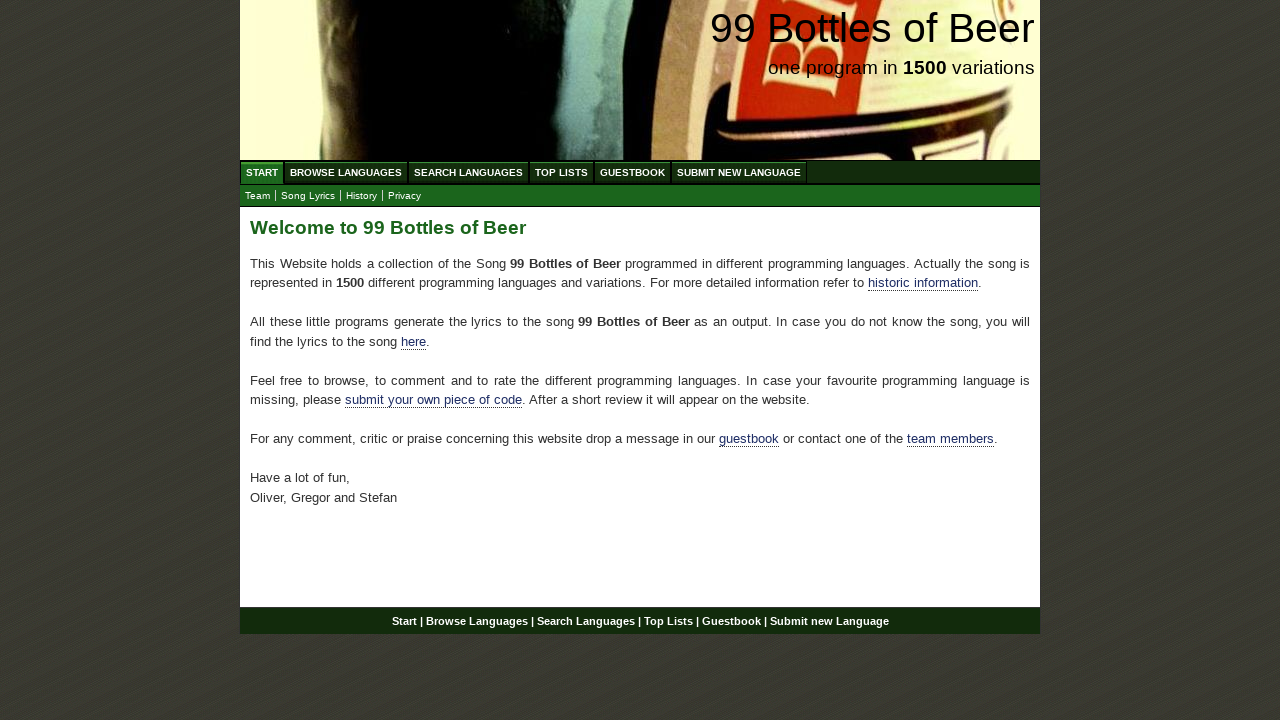

Navigated to 99 Bottles of Beer website
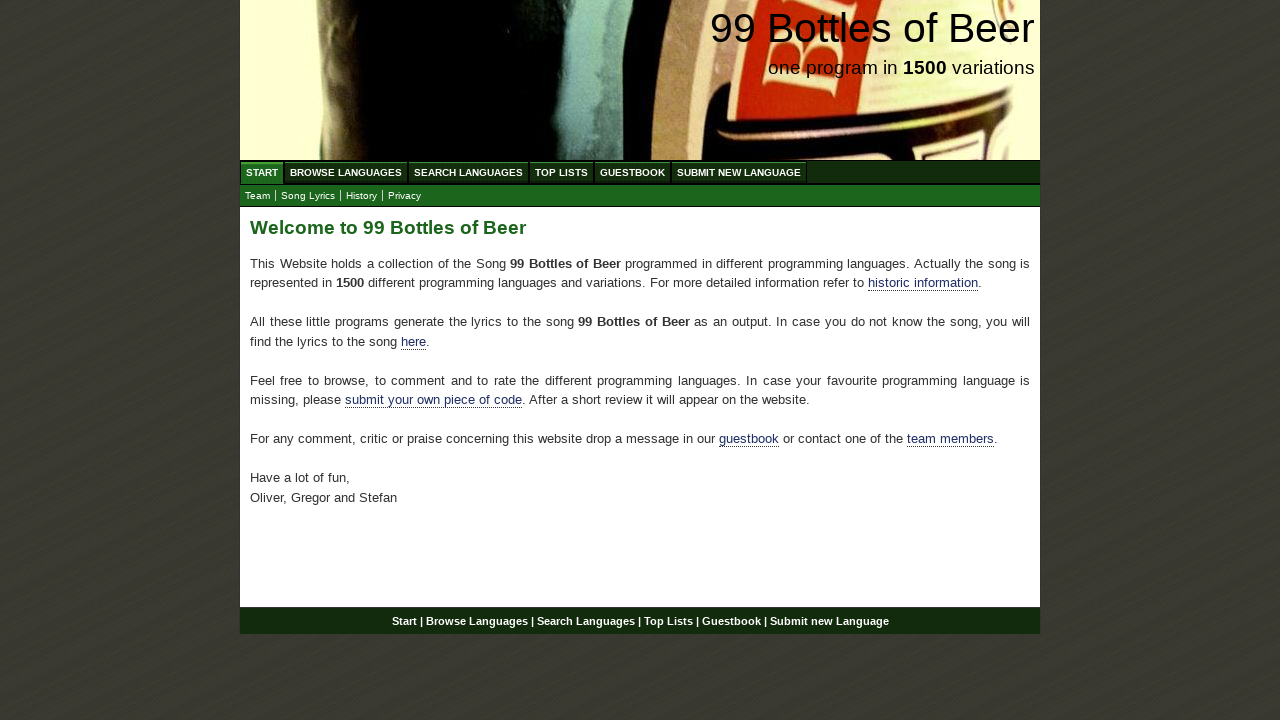

Clicked on Browse Languages menu at (346, 172) on text=Browse Languages
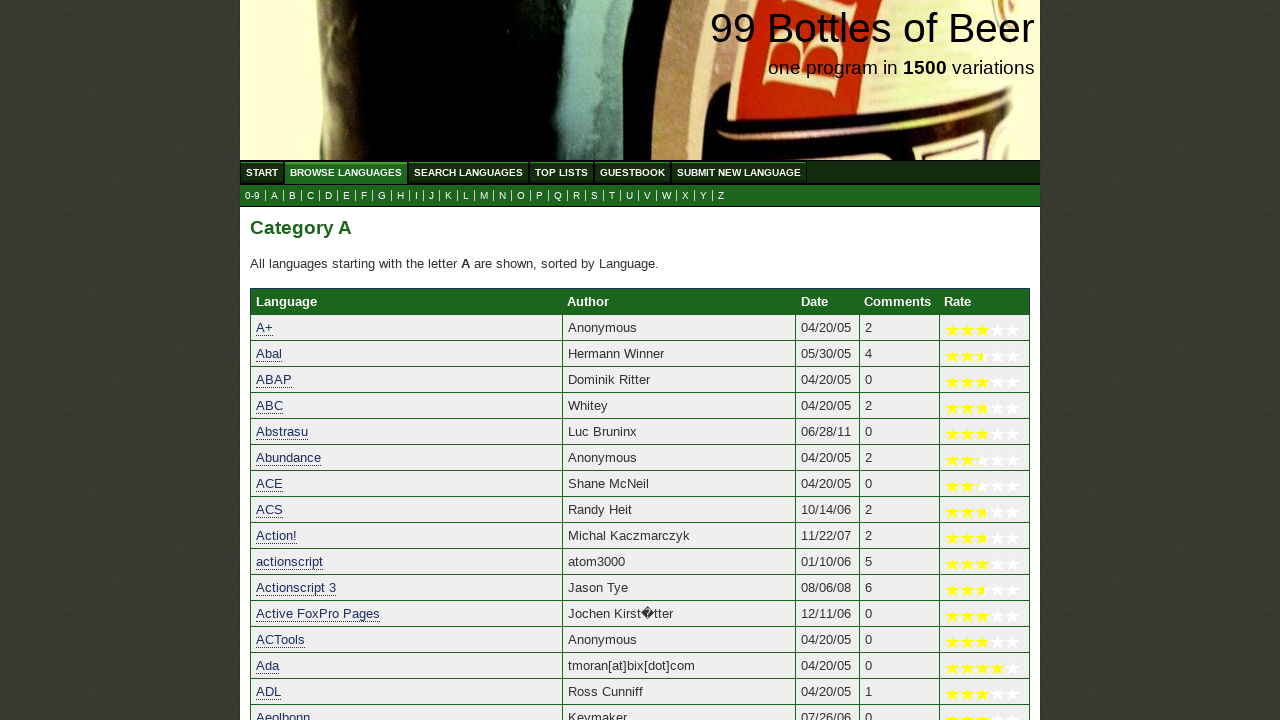

Table headers loaded
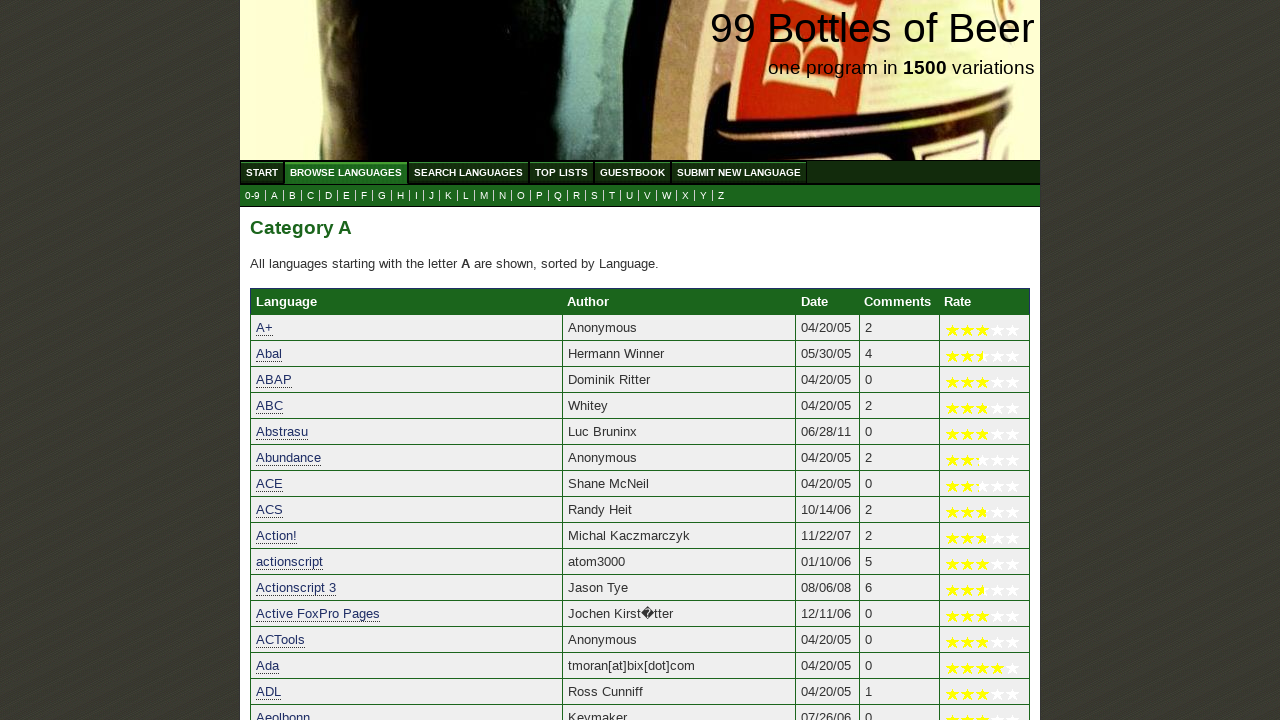

Retrieved all table headers
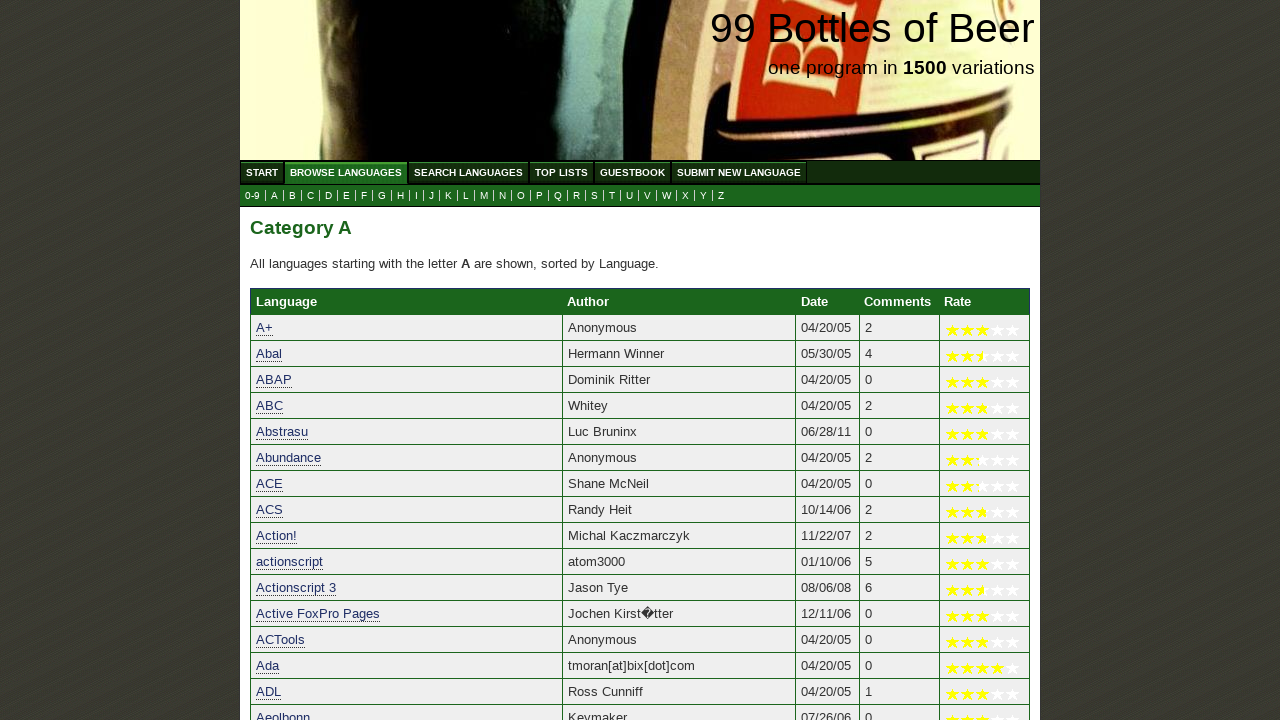

Verified table headers contain: Language, Author, Date, Comments, Rate
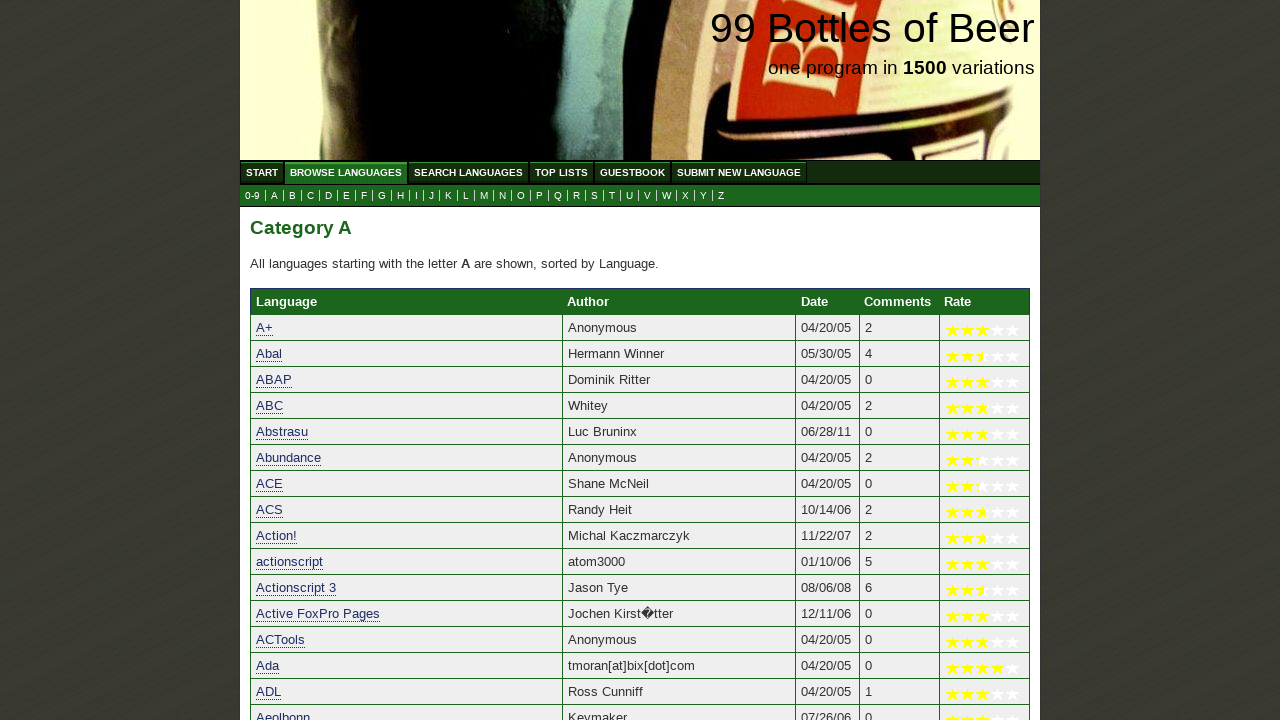

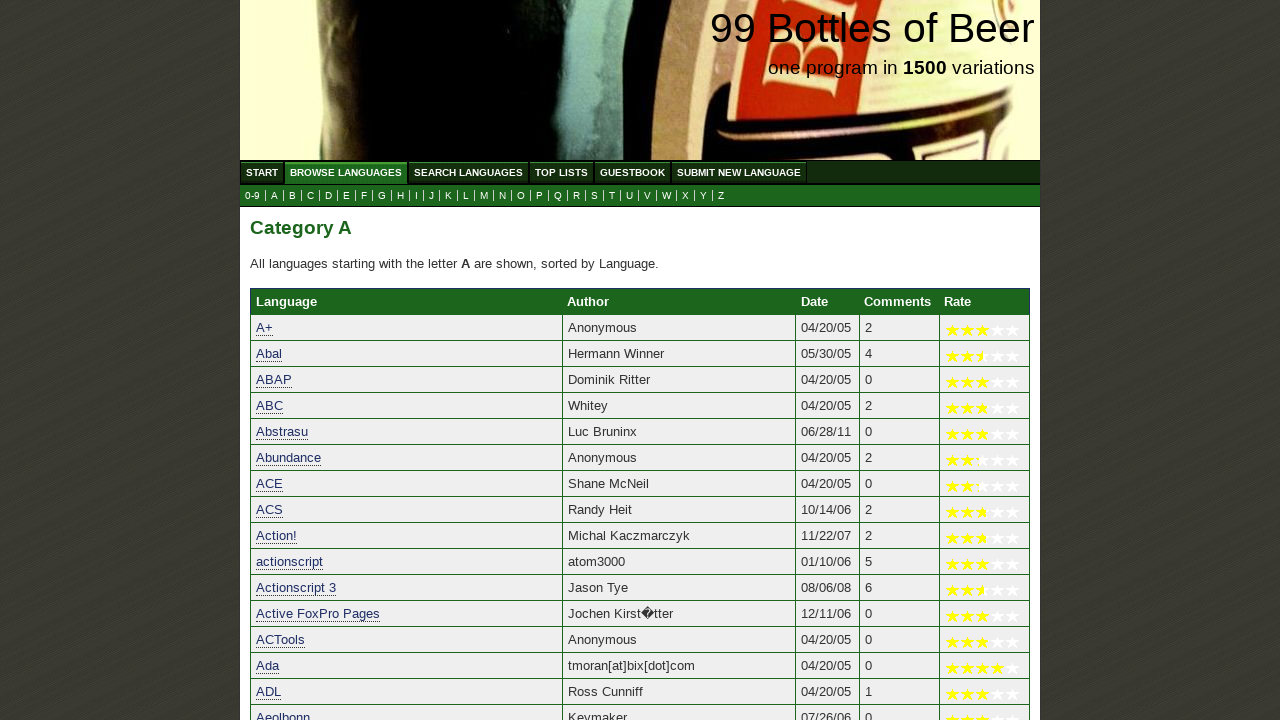